Tests clicking the "View all deliverables on Github" link, verifying it opens a new tab to the GitHub projects page while keeping the original roadmap page open

Starting URL: https://simpler.grants.gov/roadmap

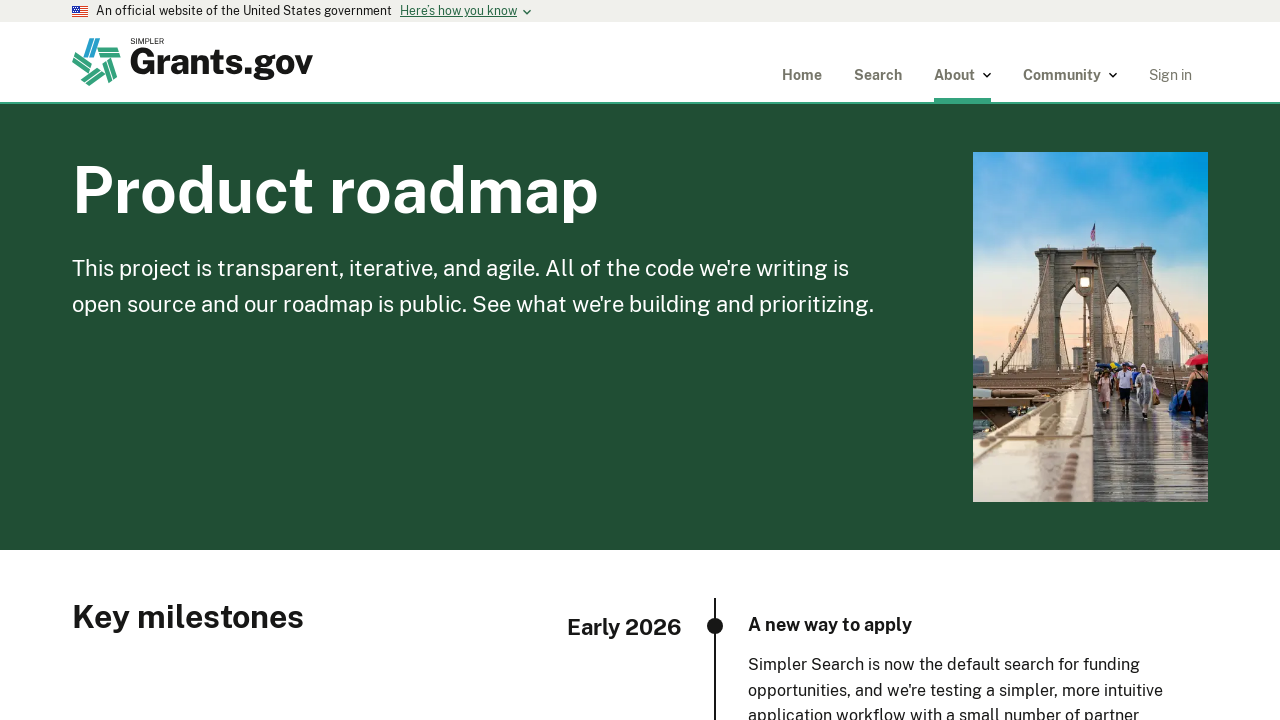

Clicked 'View all deliverables on Github' link at (624, 361) on internal:role=link[name="View all deliverables on Github"i]
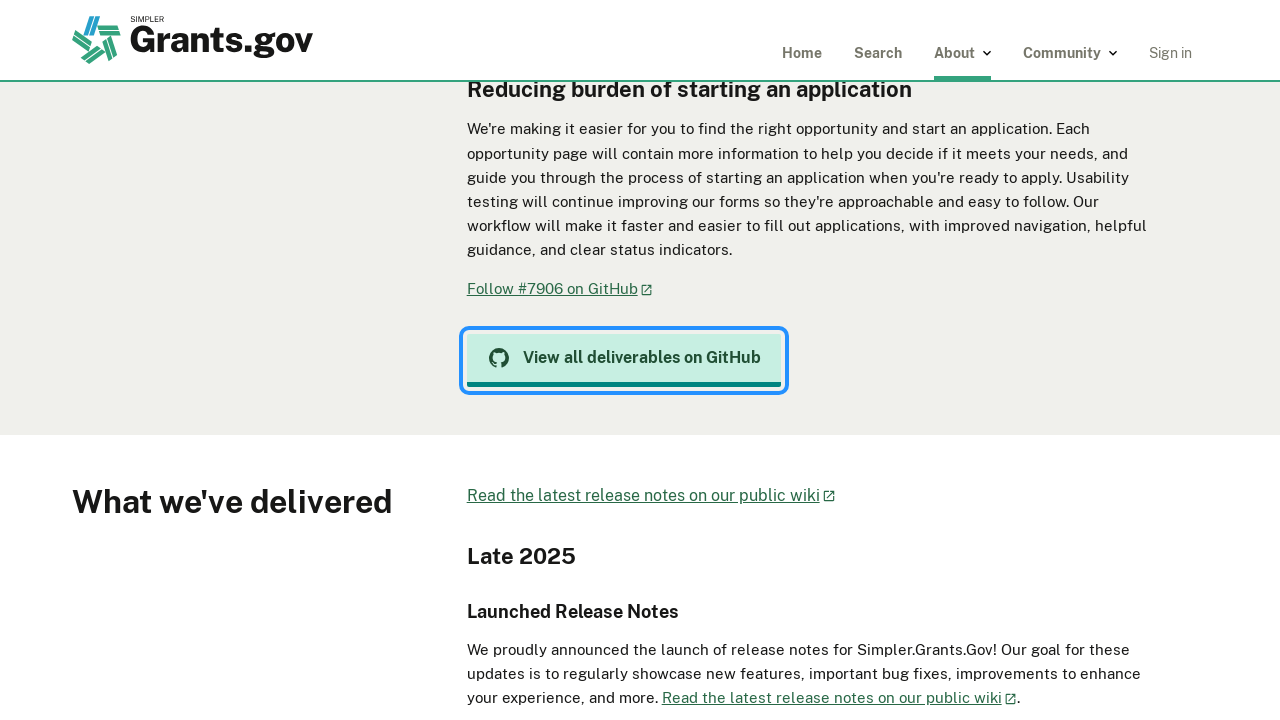

New tab/page opened
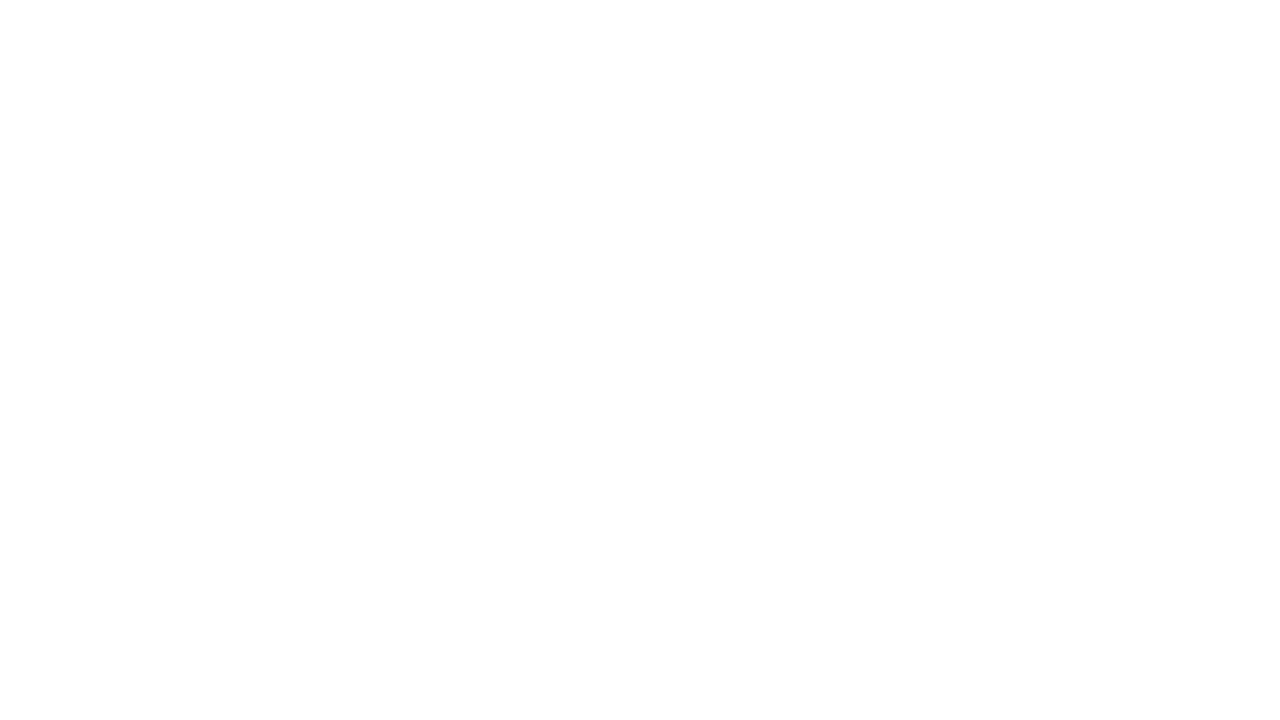

New tab finished loading
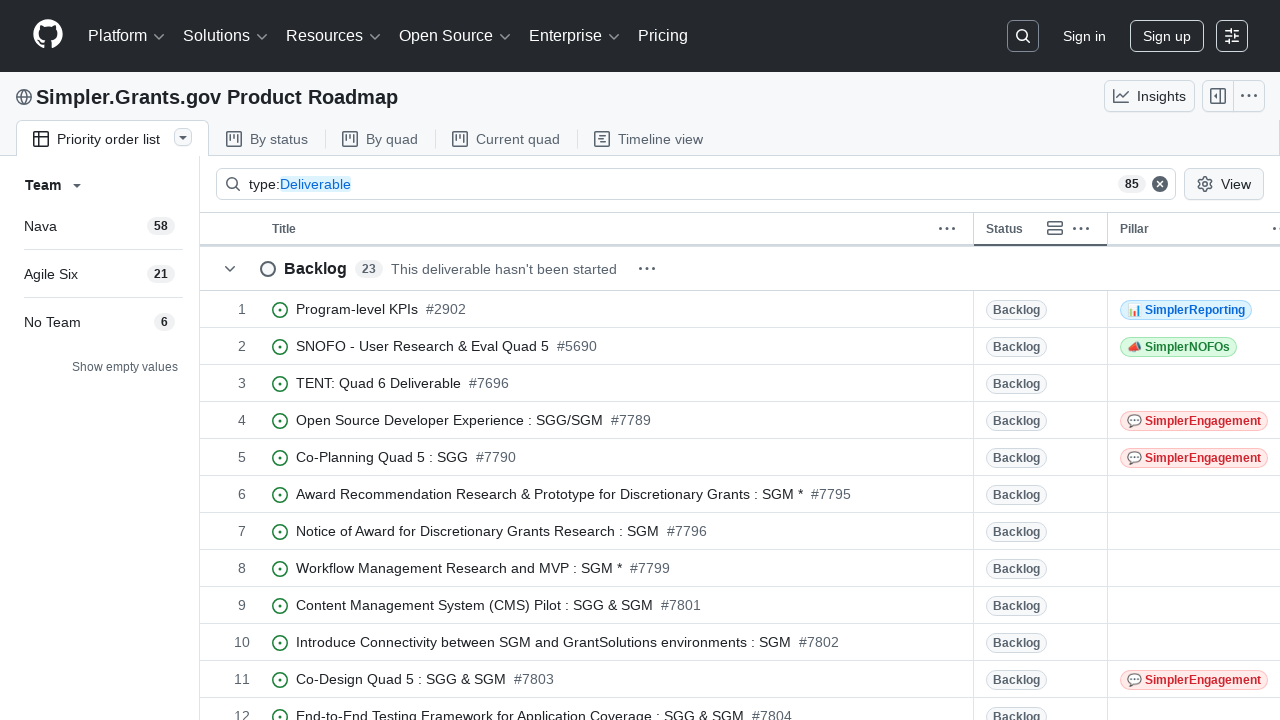

Verified original page title is 'Roadmap | Simpler.Grants.gov'
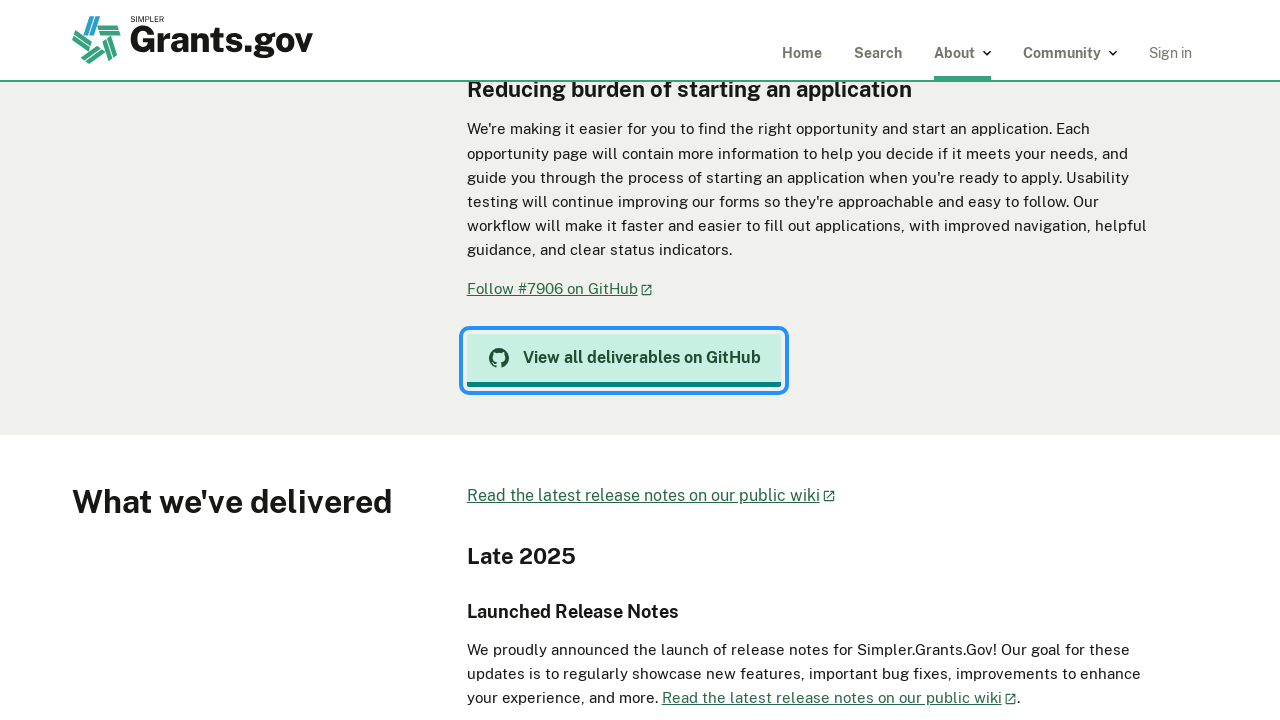

Verified new tab URL is GitHub projects page 'https://github.com/orgs/HHS/projects/12/views/8'
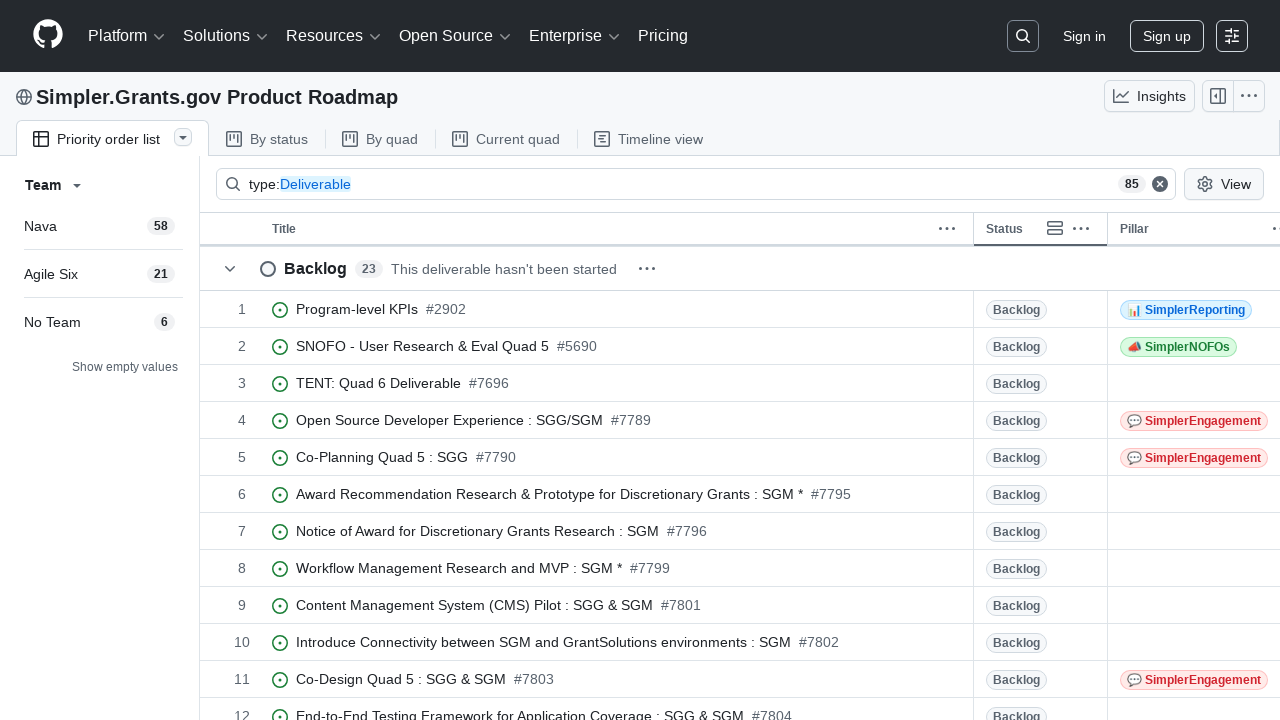

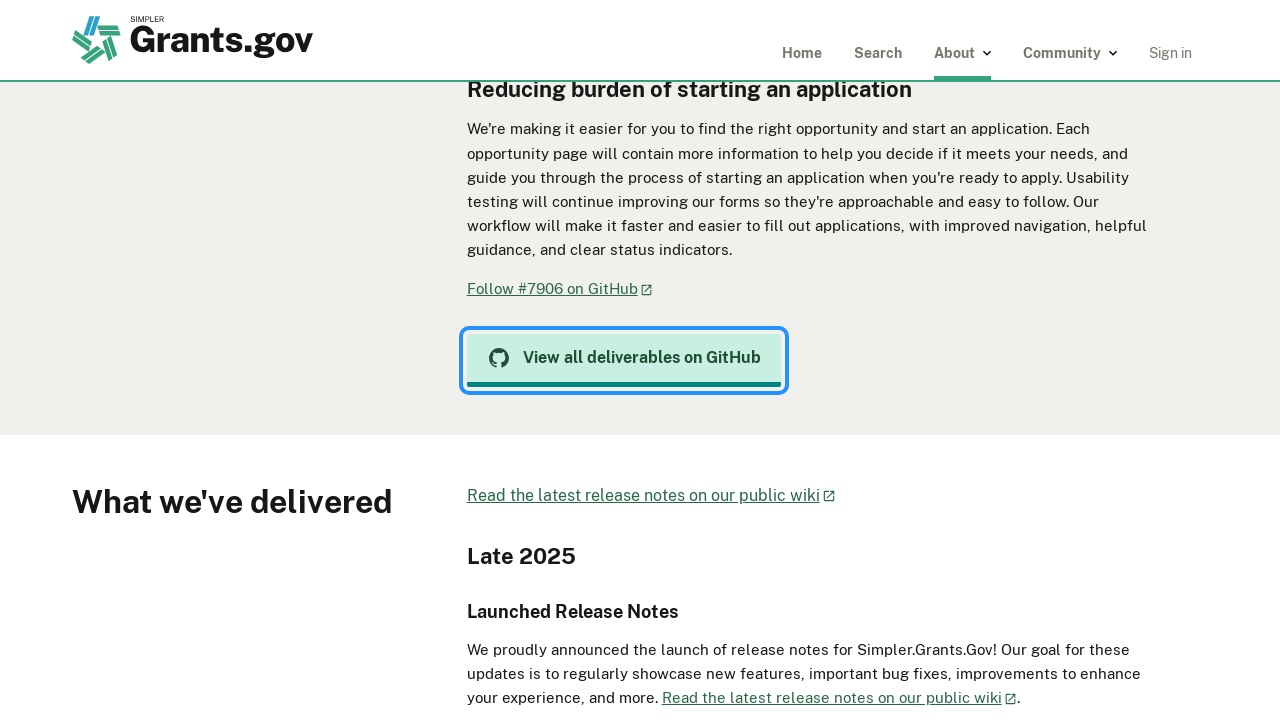